Tests file upload functionality by uploading a file and verifying the success message is displayed

Starting URL: https://the-internet.herokuapp.com/upload

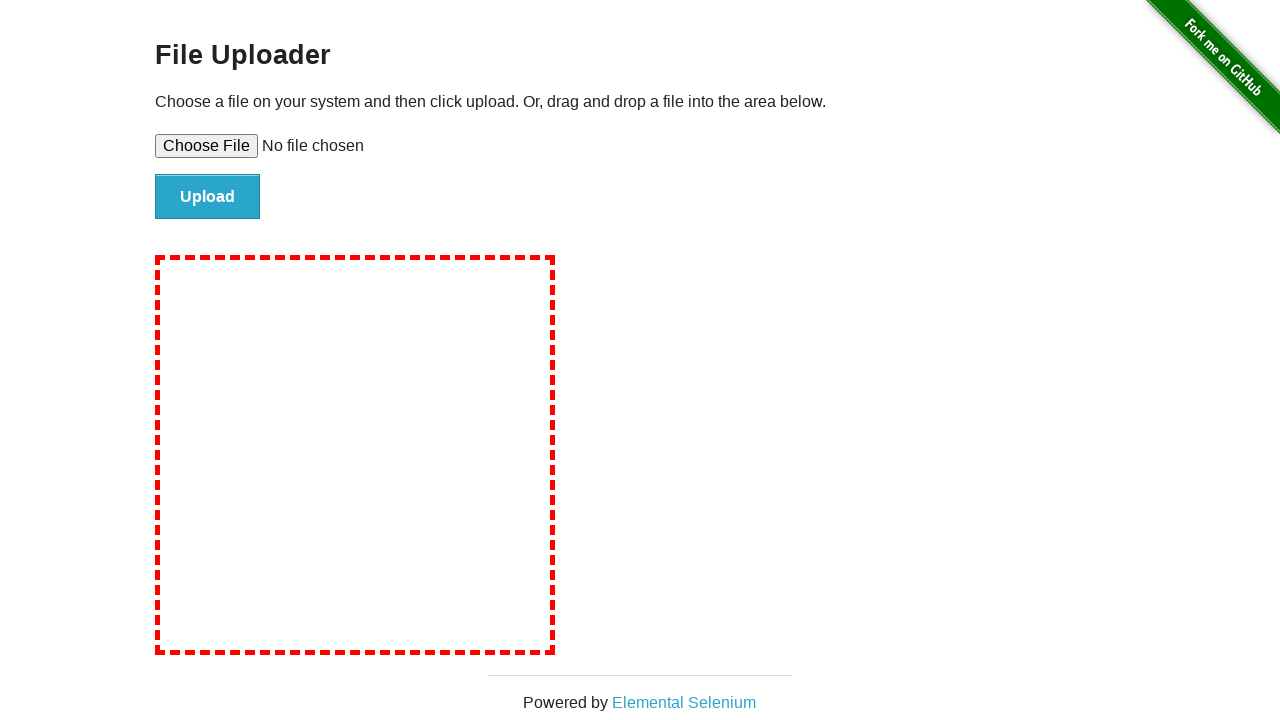

Set input file with testfile.txt containing test content
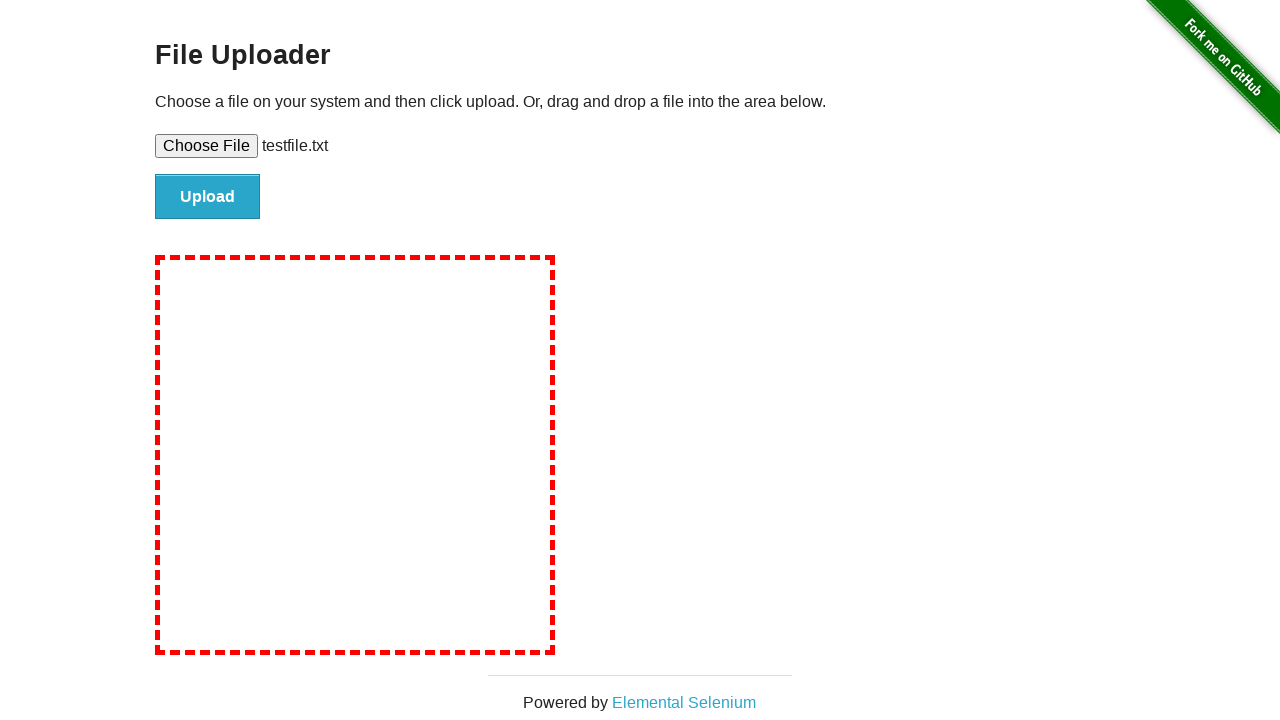

Clicked file upload submit button at (208, 197) on #file-submit
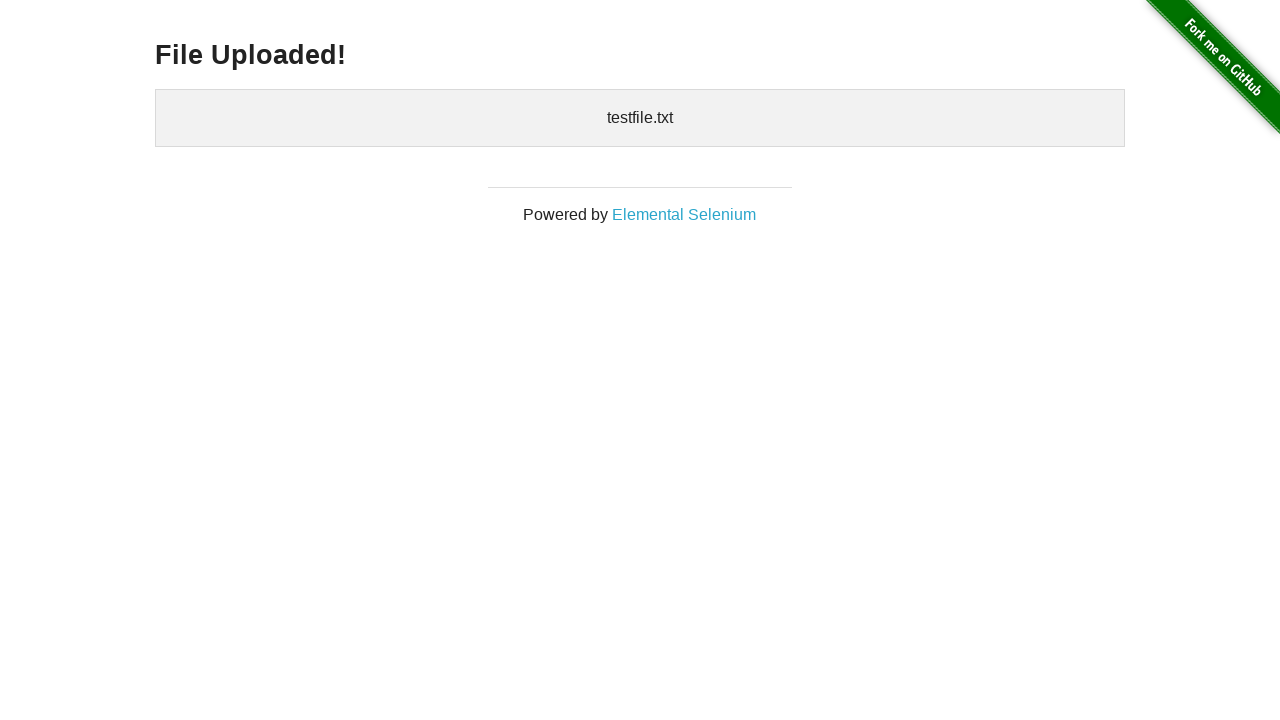

File upload success message displayed
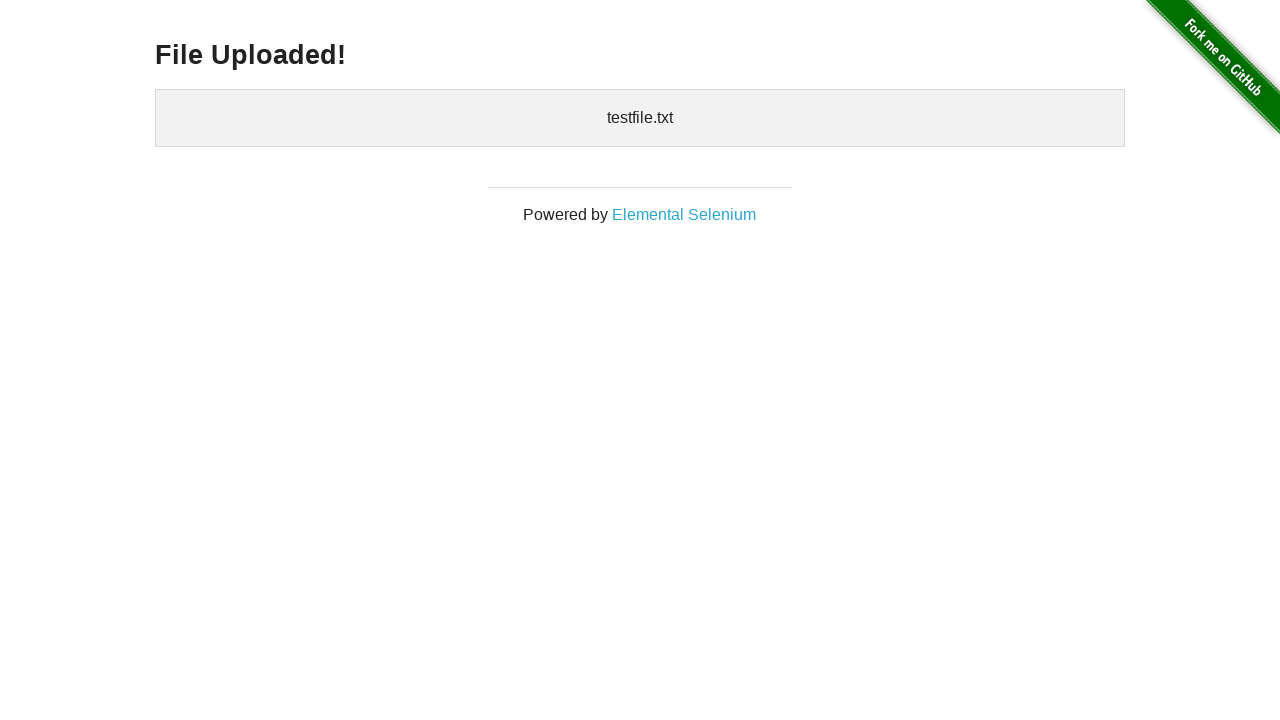

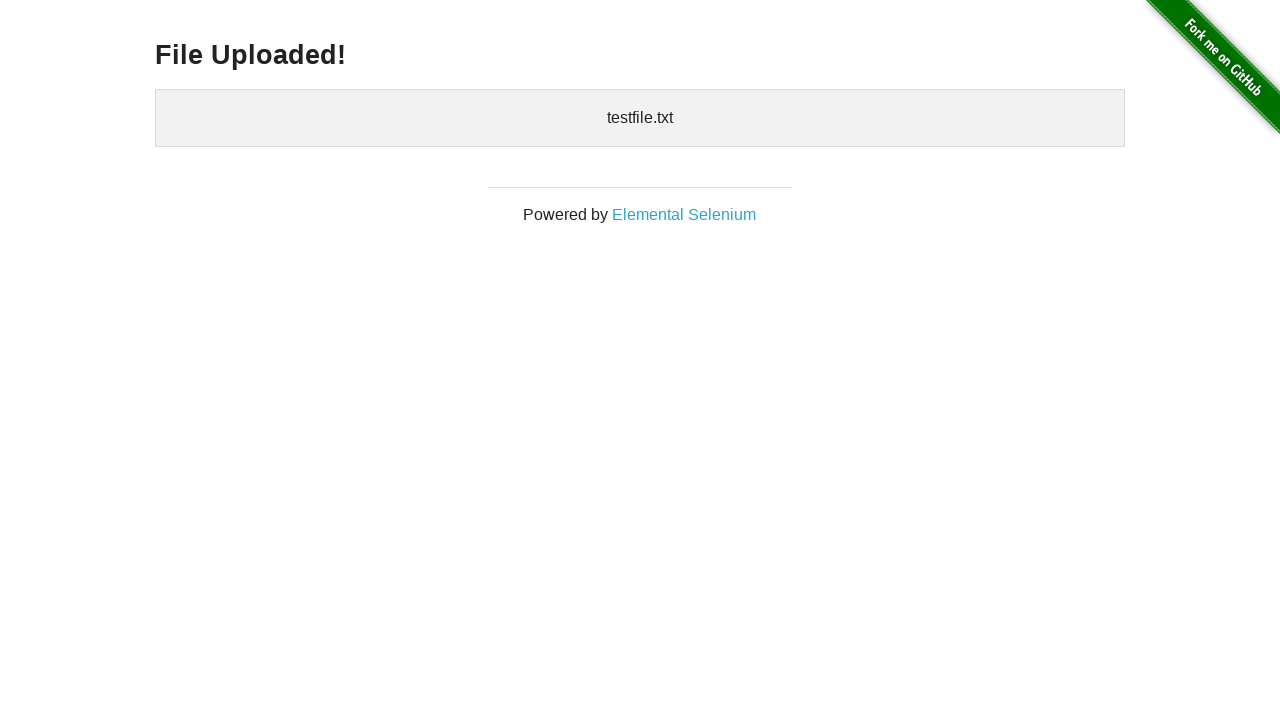